Tests slider interaction by navigating to the widgets section, opening the slider page, and performing drag-and-drop actions on a slider element.

Starting URL: https://demo-project.wedevx.co

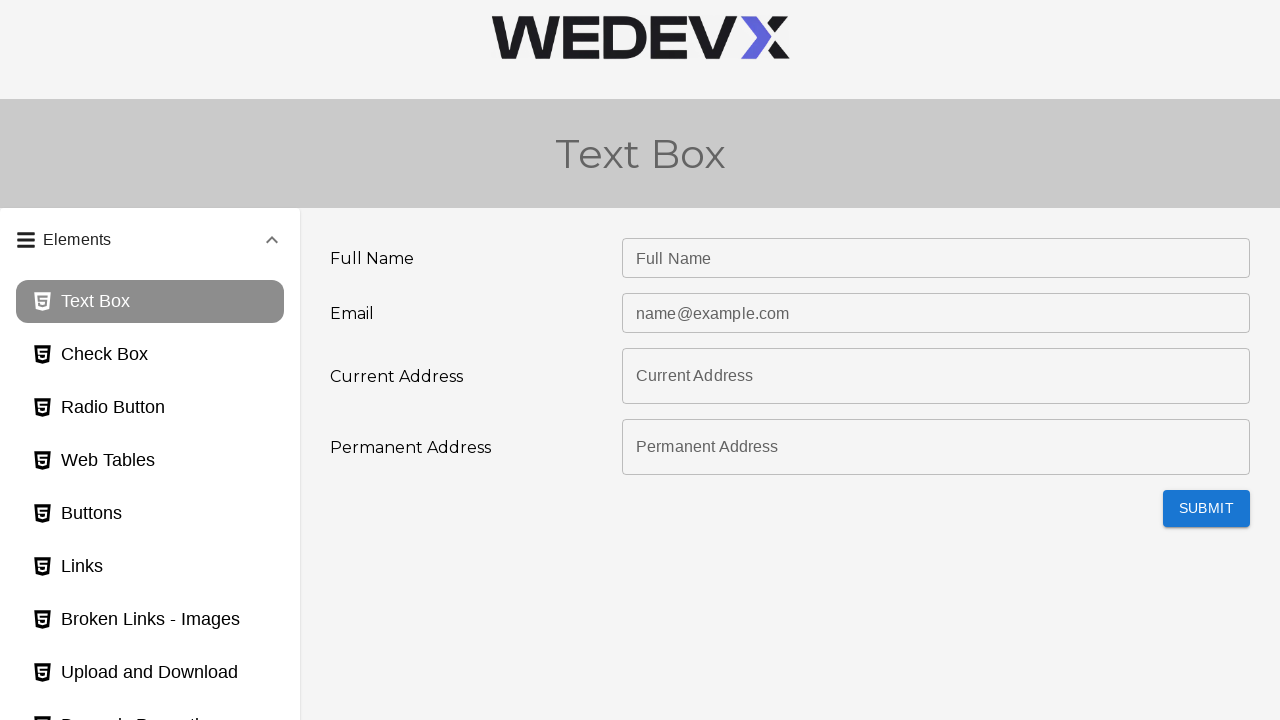

Clicked widgets panel header to expand it at (150, 573) on #panel4bh-header
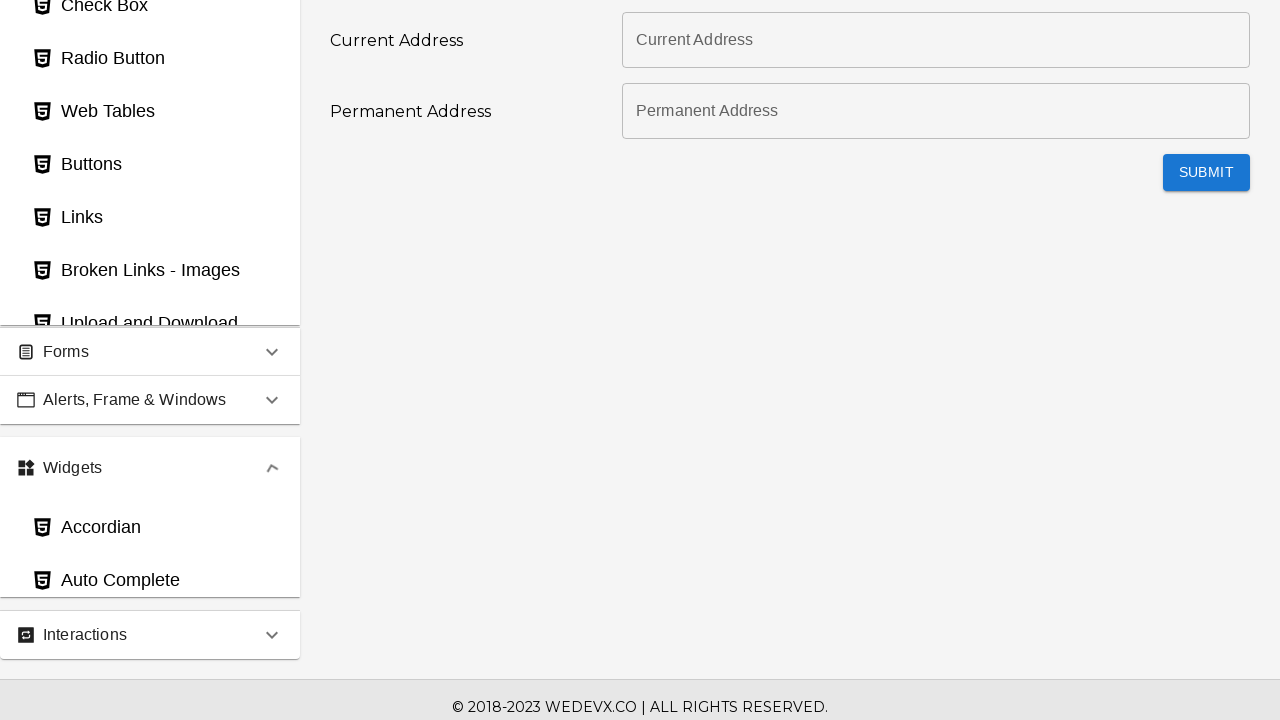

Clicked slider page link at (150, 361) on #slider_page
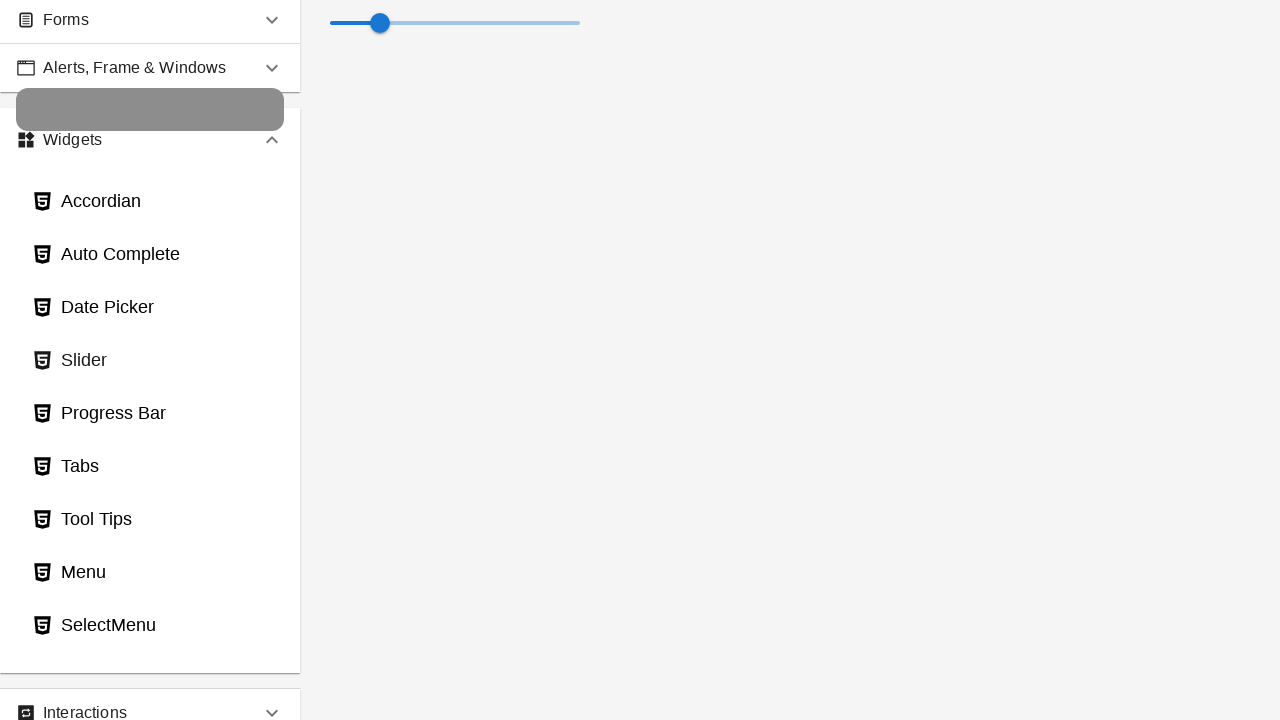

Slider input element became visible
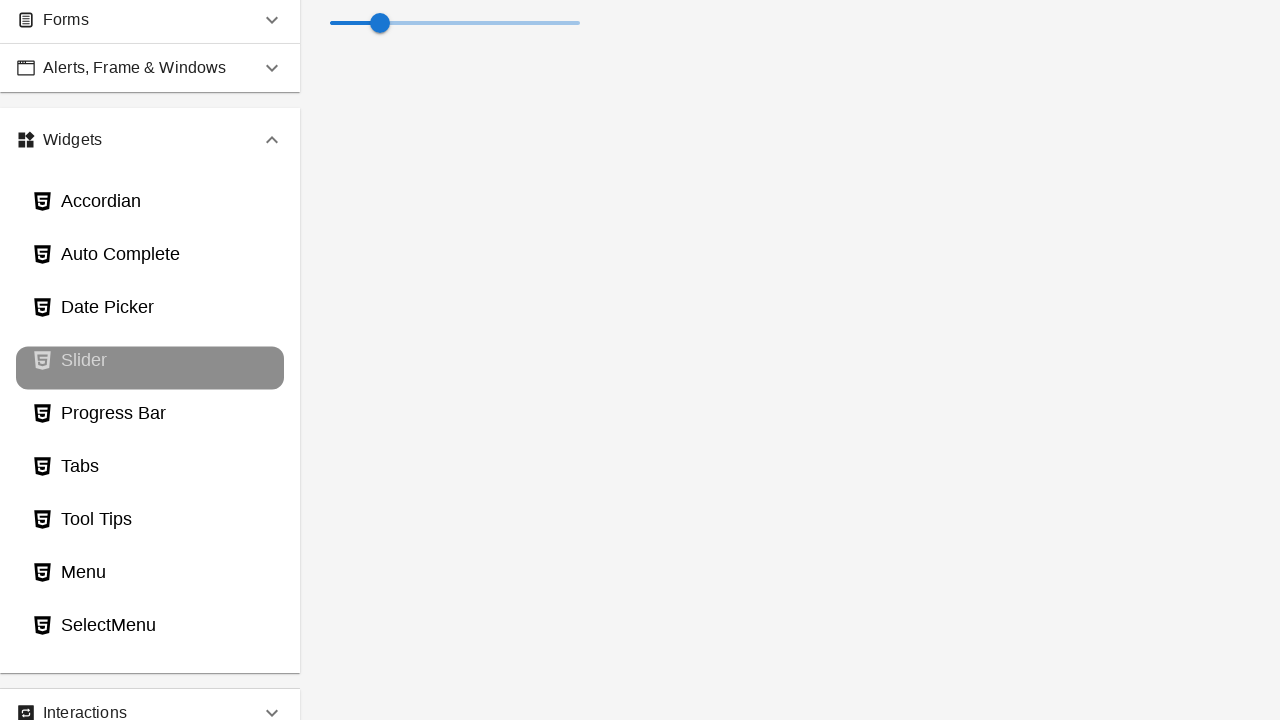

Located first slider input element
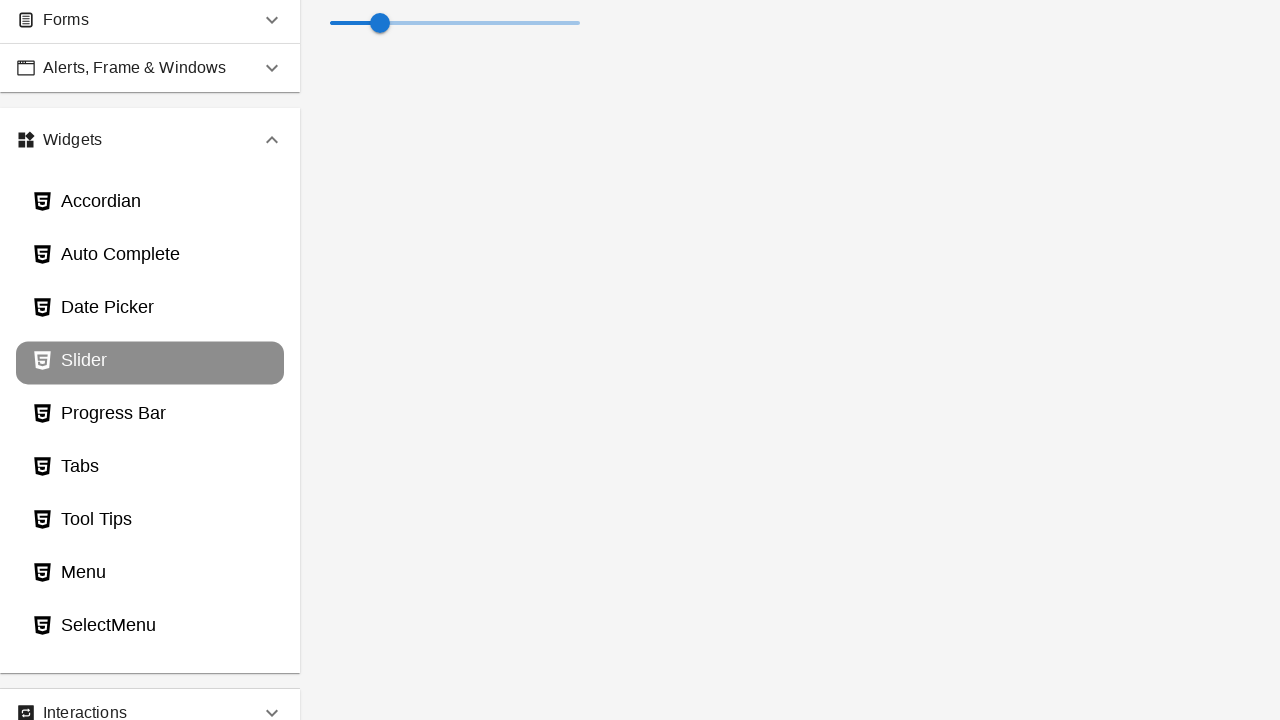

Moved mouse to slider center position at (380, 23)
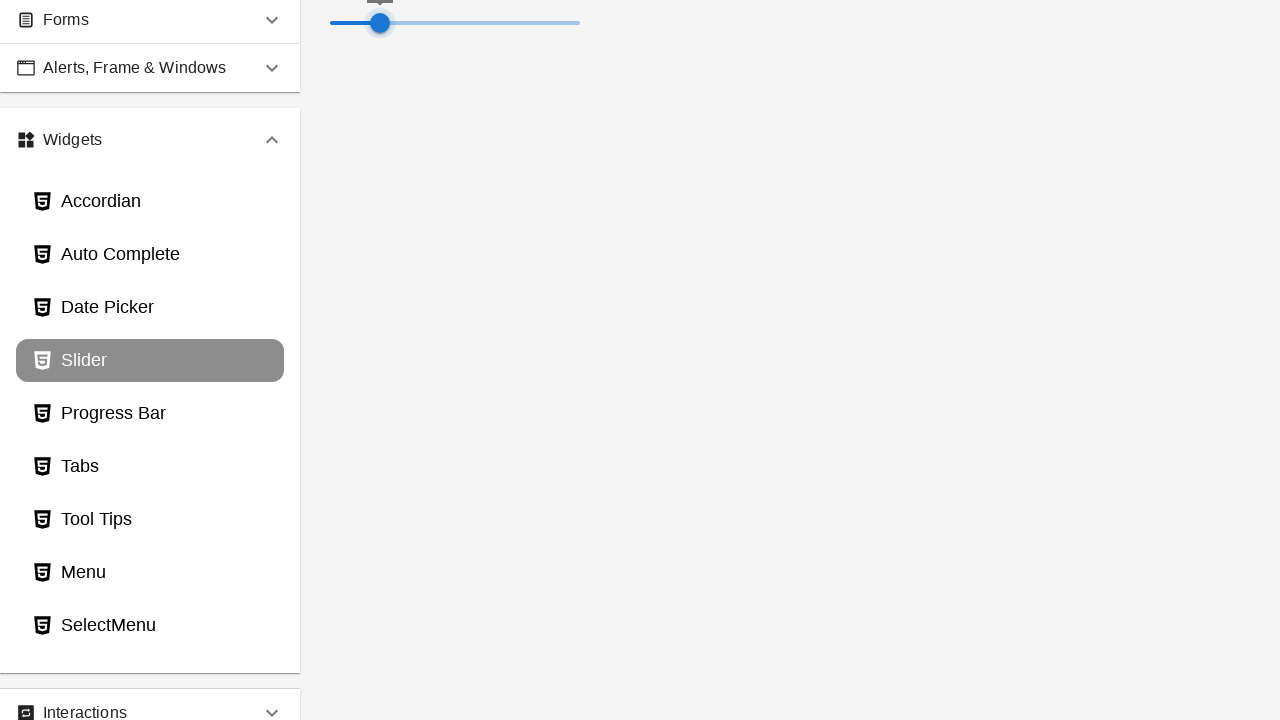

Pressed mouse button down on slider at (380, 23)
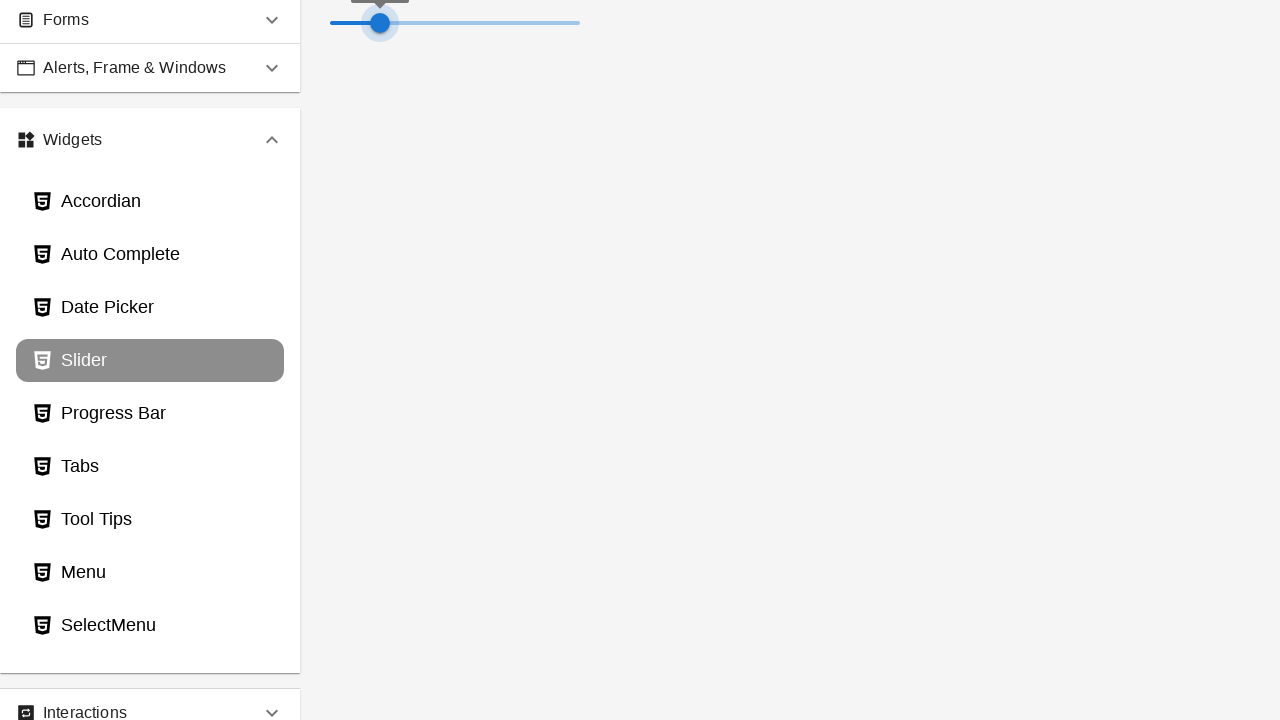

Dragged slider to the right by 90 pixels and down by 30 pixels at (470, 53)
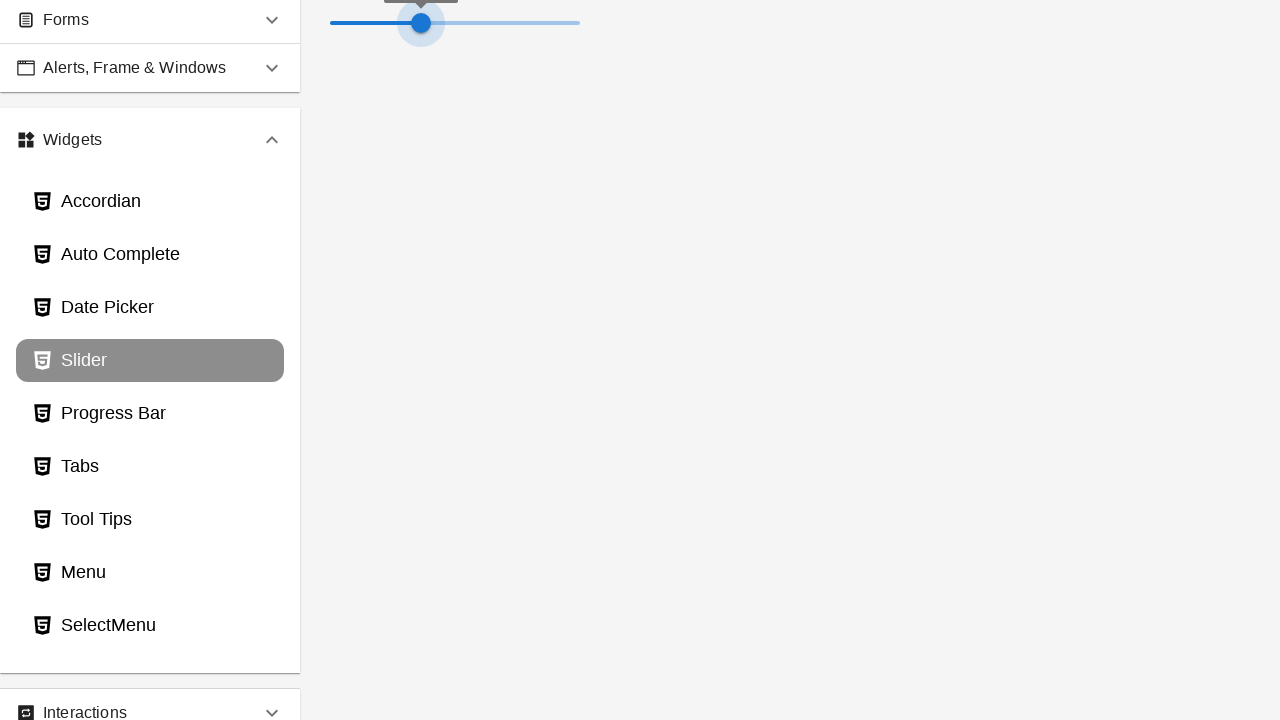

Released mouse button, completing slider drag operation at (470, 53)
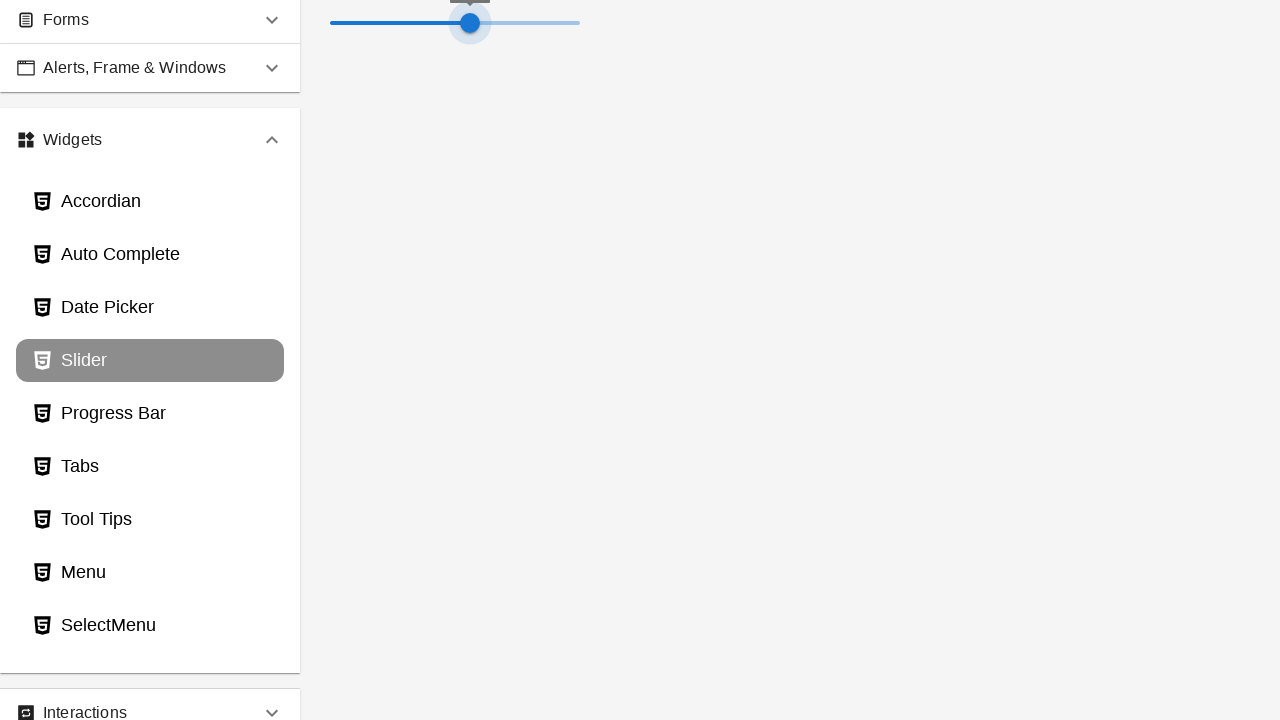

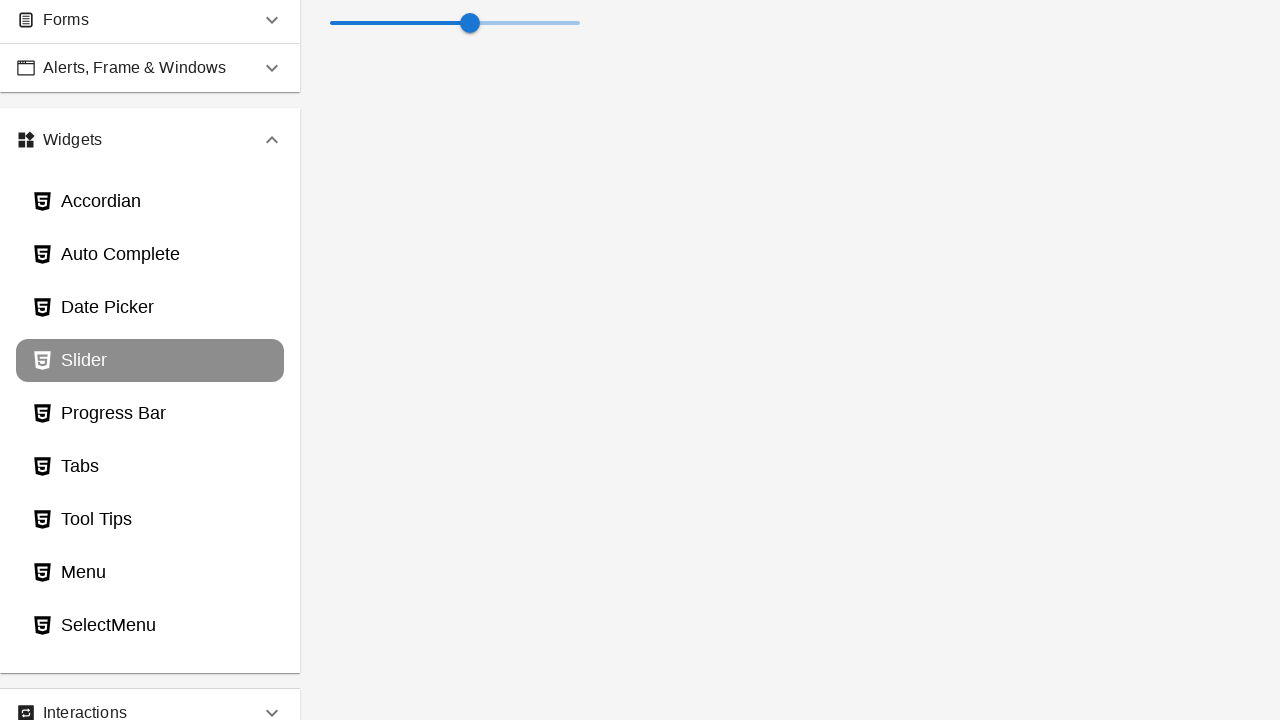